Tests flight search functionality by selecting departure city (Paris) and destination city (Rome), then clicking the Find Flights button

Starting URL: https://blazedemo.com/

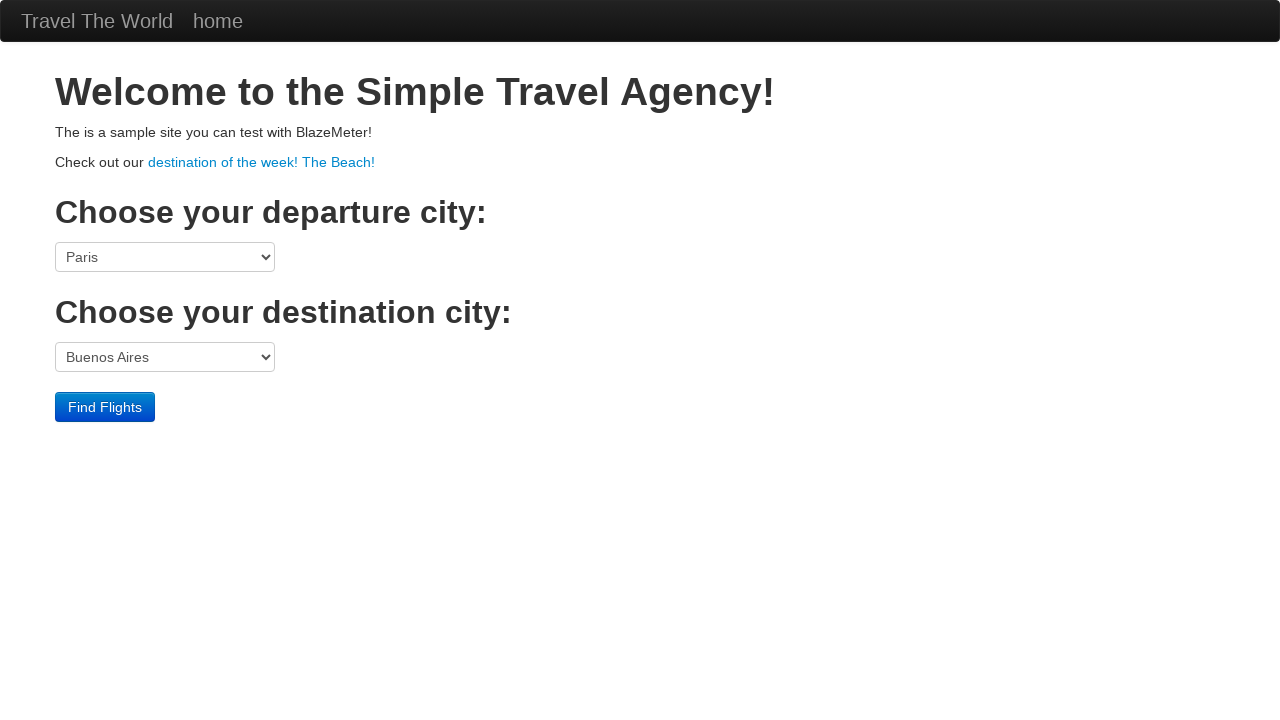

Selected Paris as departure city from dropdown on select[name='fromPort']
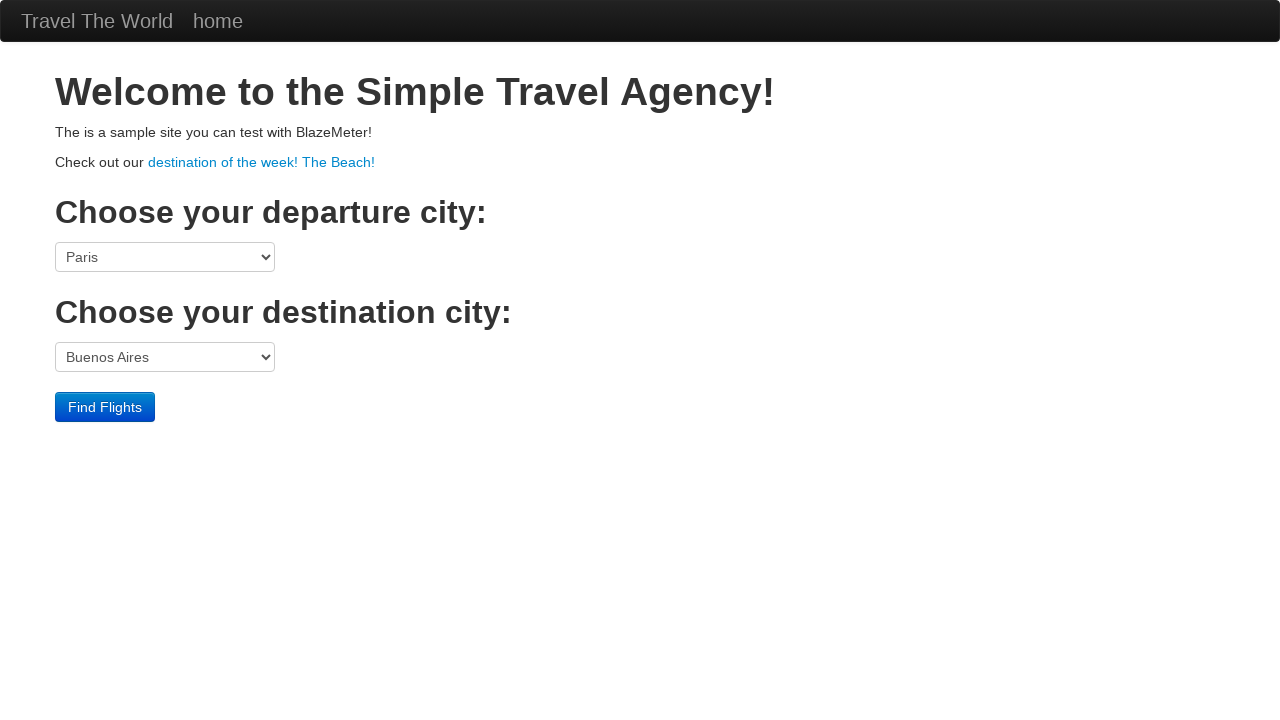

Selected Rome as destination city from dropdown on select[name='toPort']
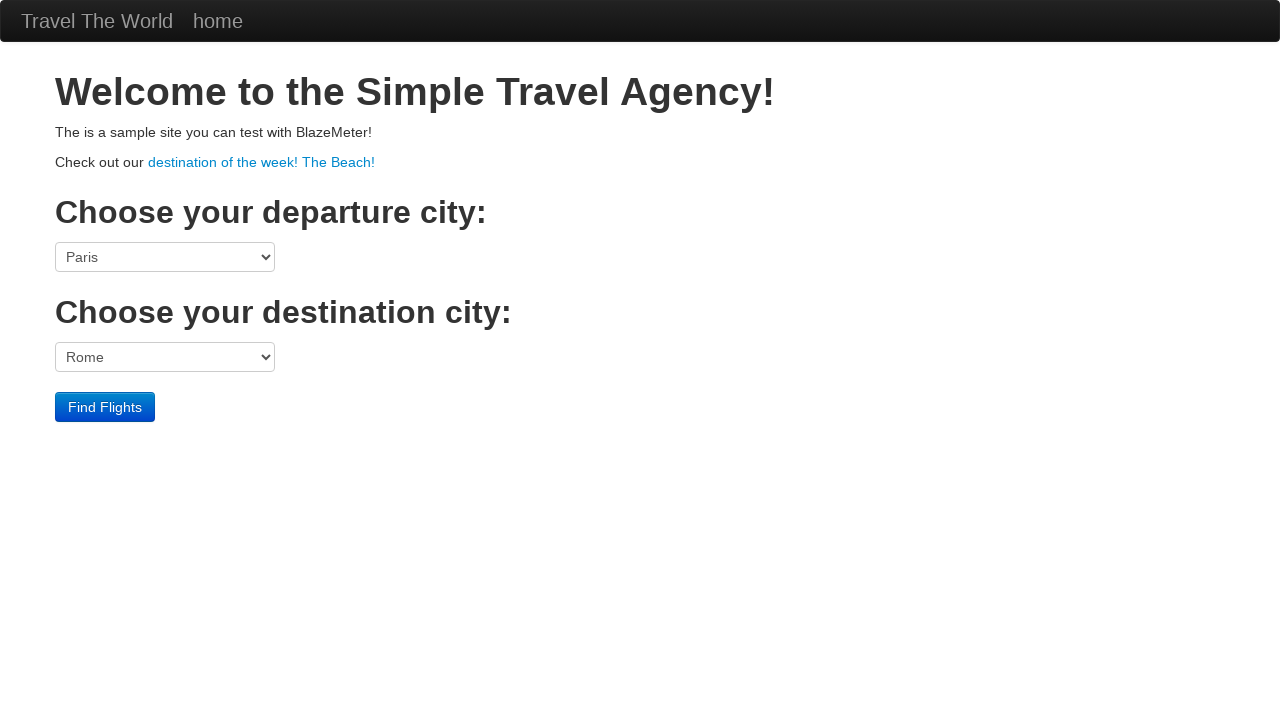

Clicked Find Flights button to search for flights from Paris to Rome at (105, 407) on input[value='Find Flights']
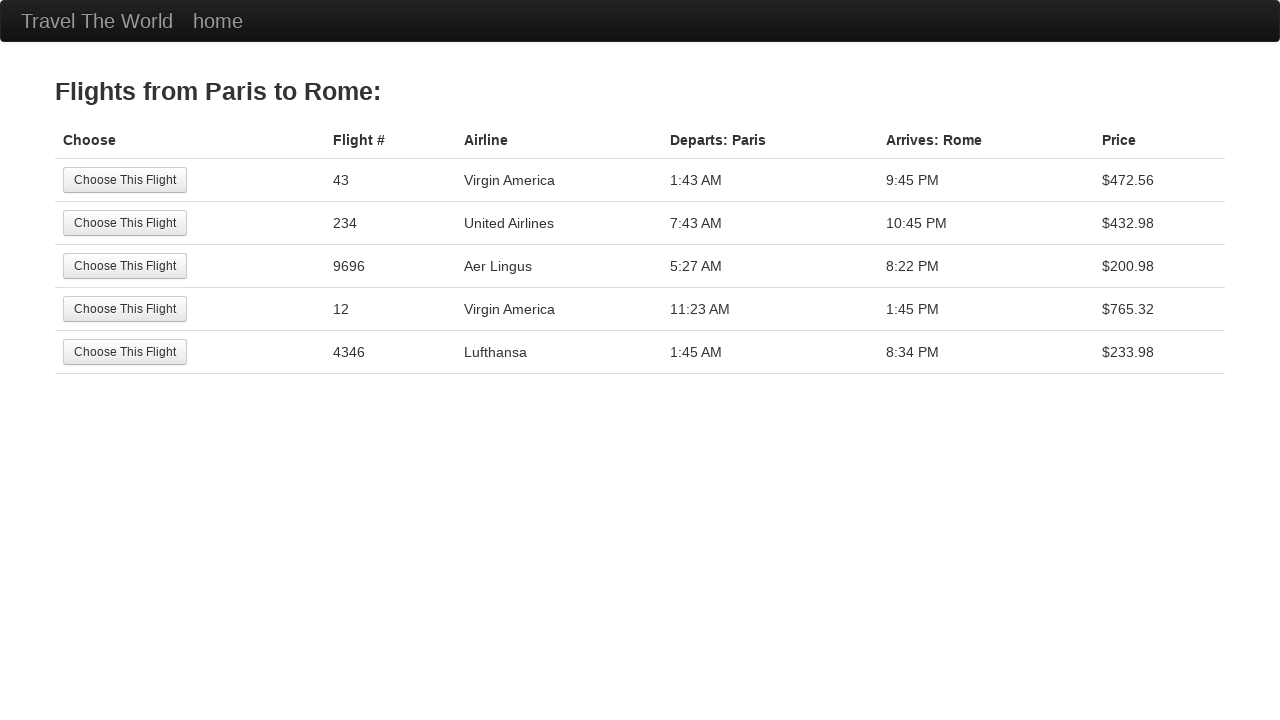

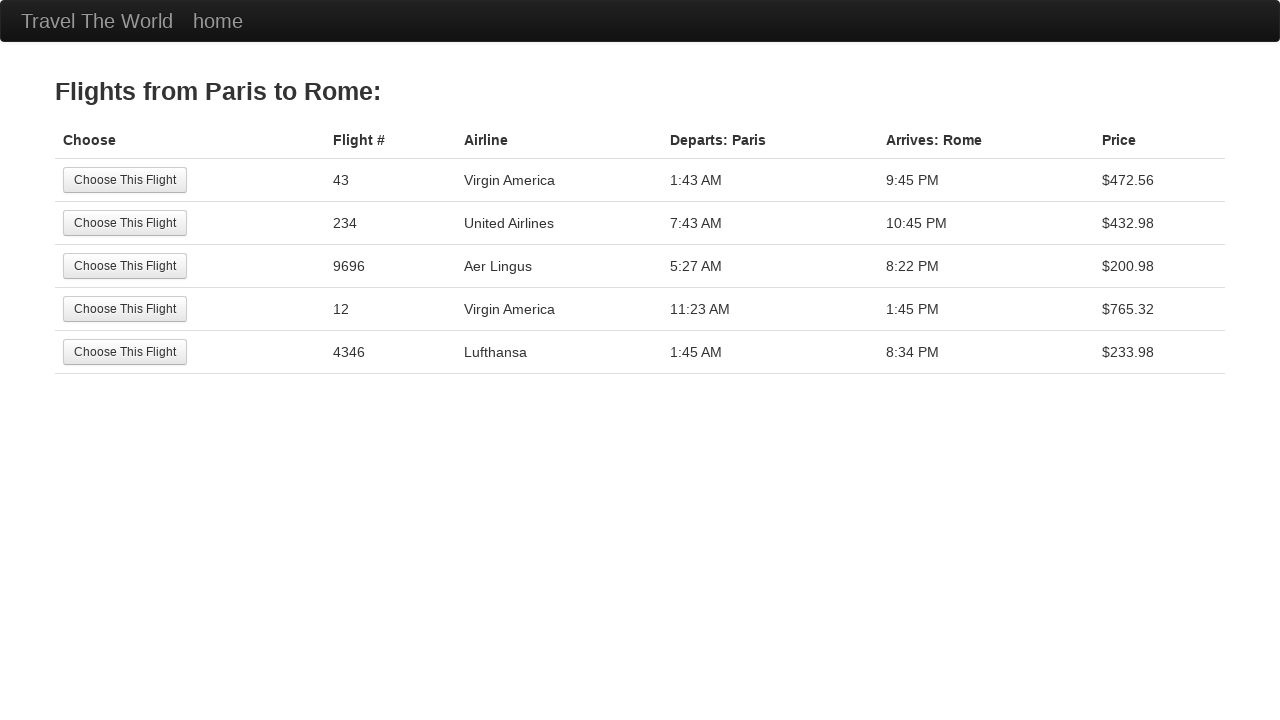